Tests dropdown functionality by selecting Apple from the fruits dropdown menu and verifying the selection

Starting URL: https://letcode.in/dropdowns

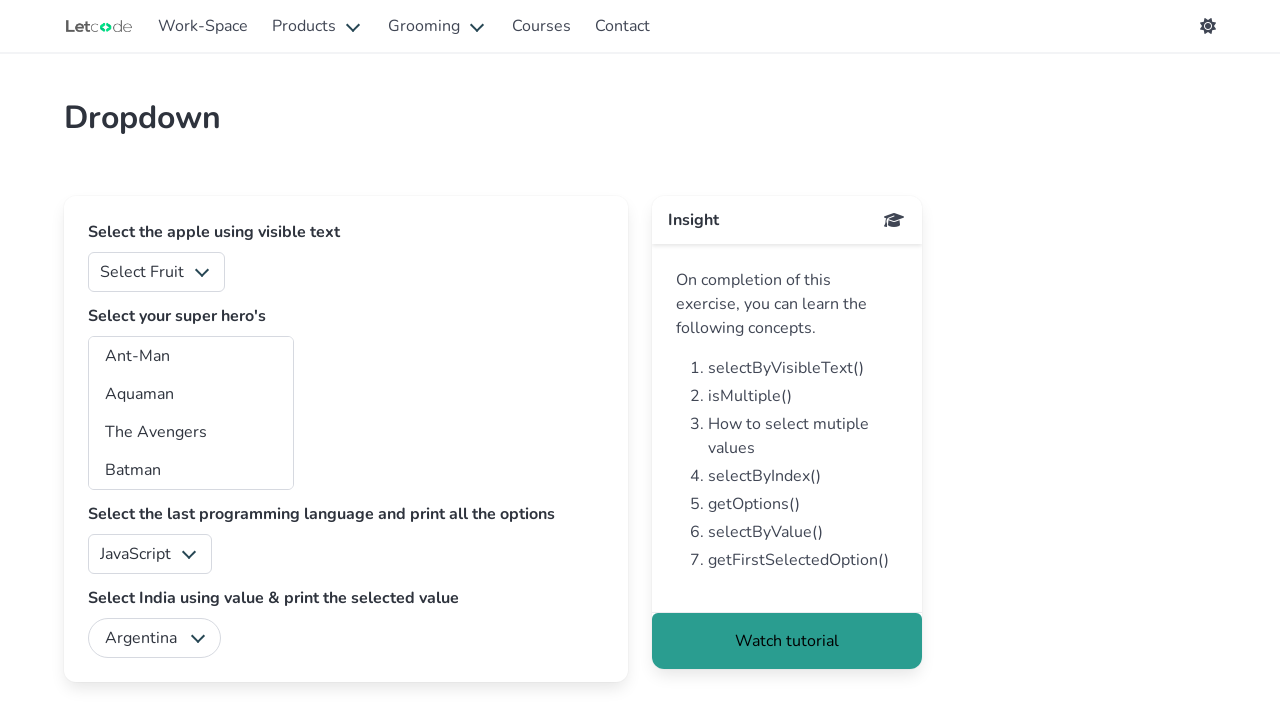

Located fruits dropdown element
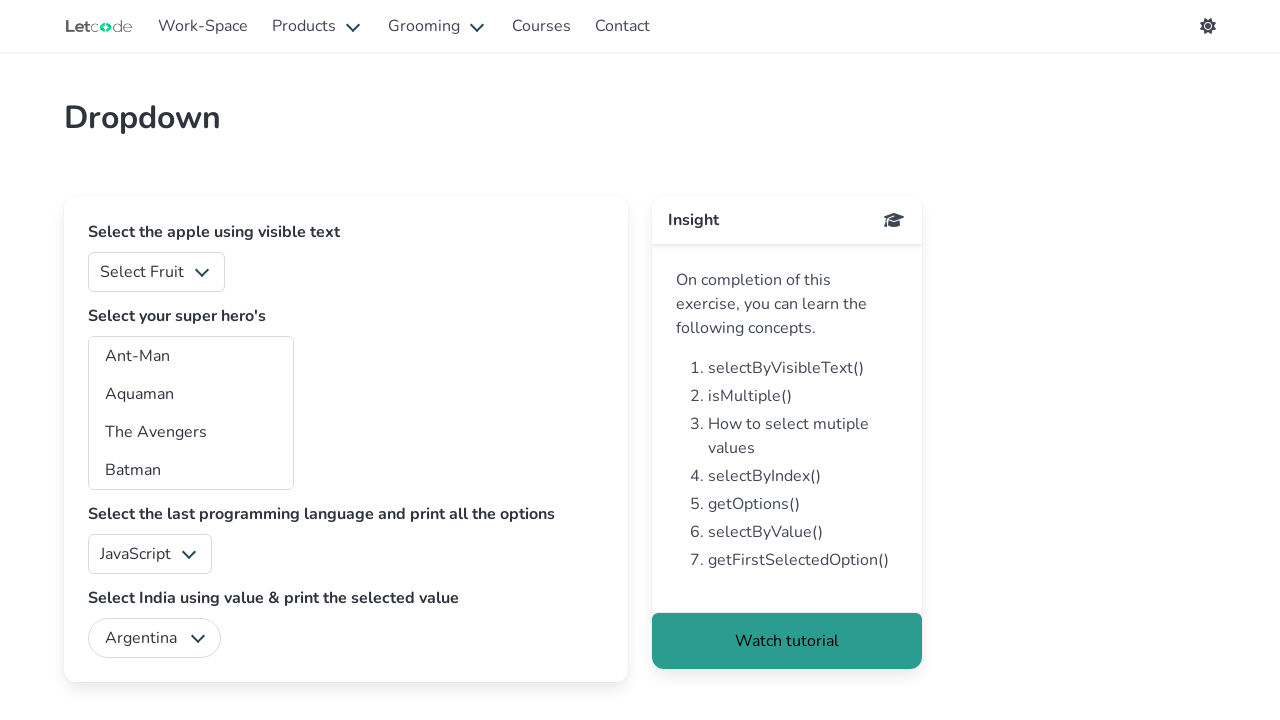

Verified fruits dropdown is enabled
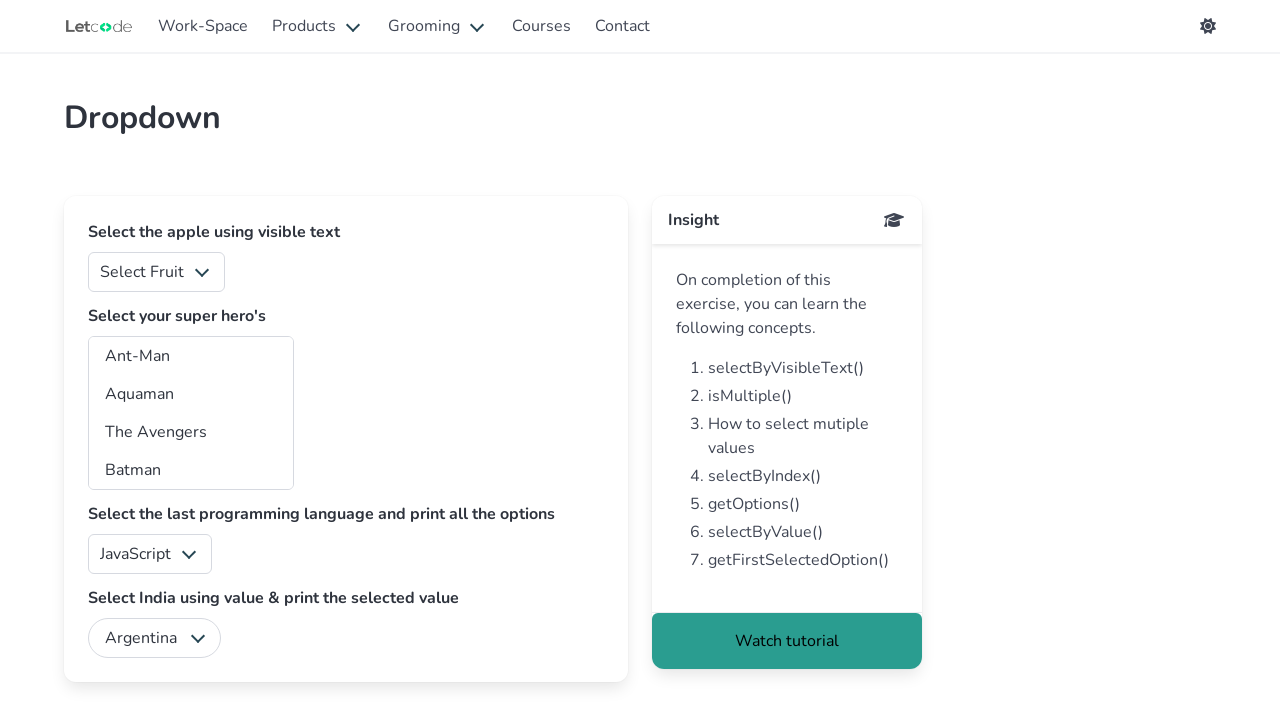

Selected Apple from the fruits dropdown menu on #fruits
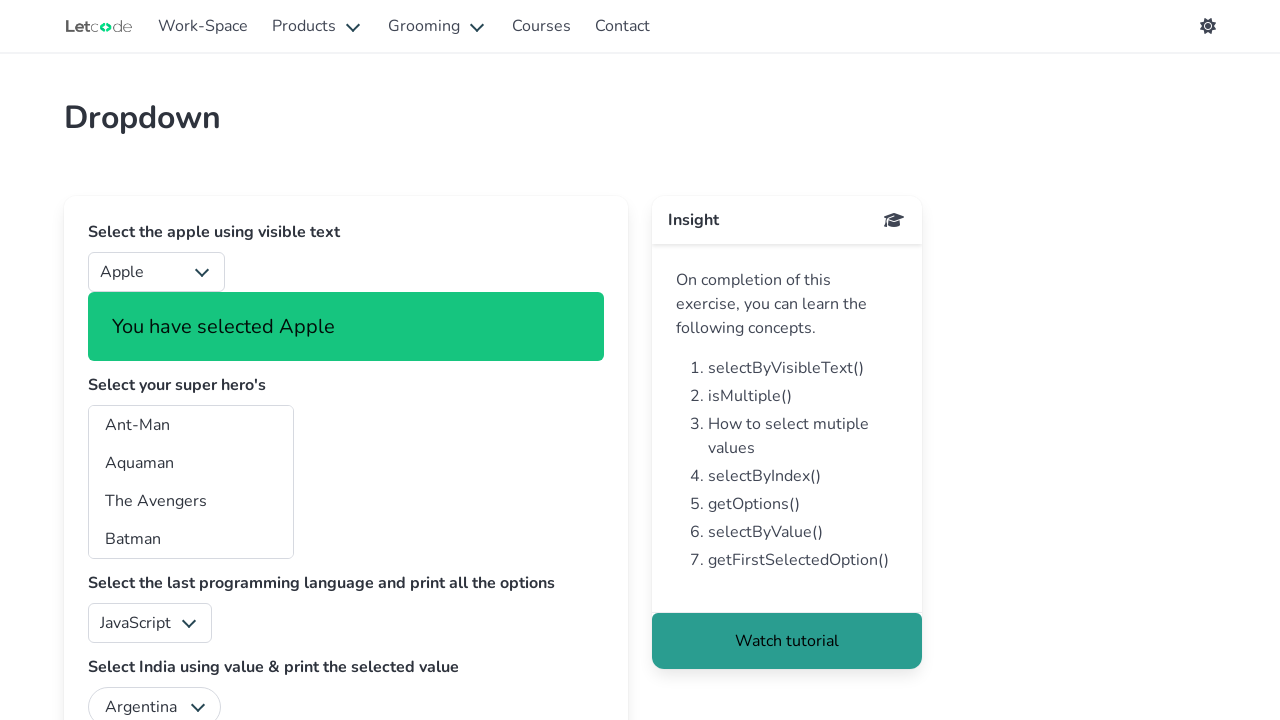

Retrieved the selected value from fruits dropdown
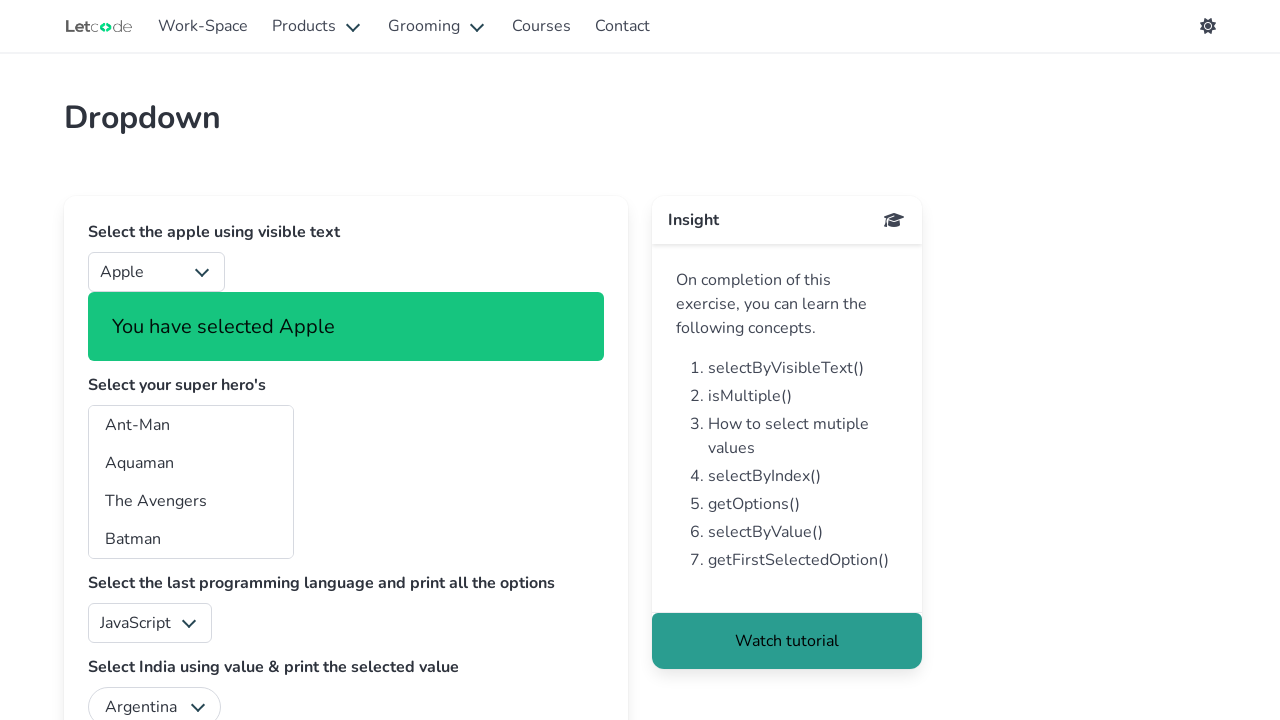

Verified that a value is selected in the dropdown
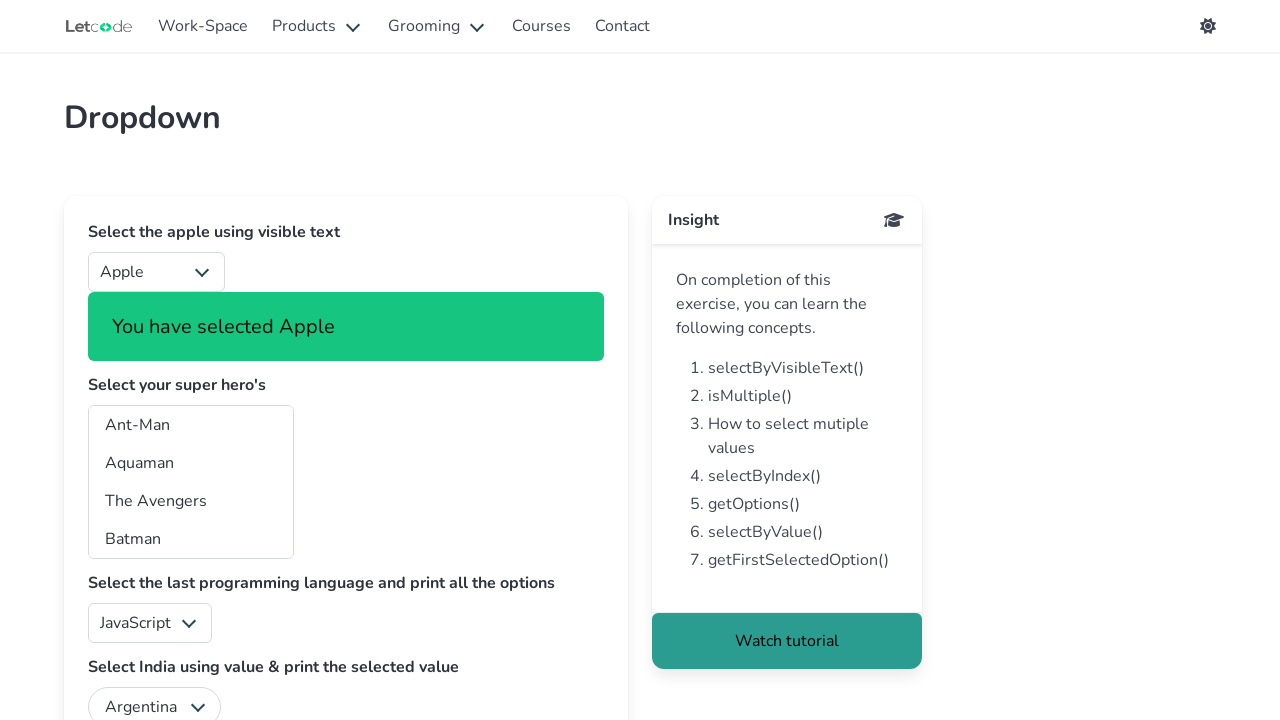

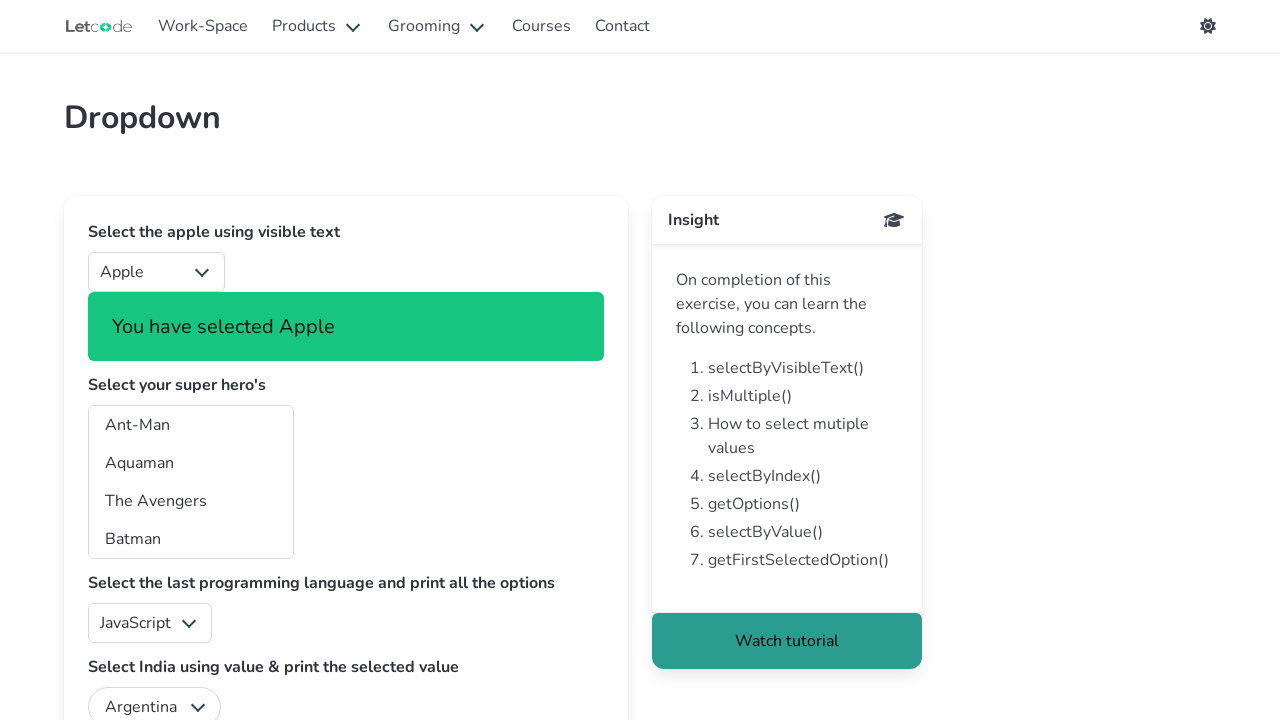